Tests the download functionality on demoqa.com by clicking the download button to initiate a file download.

Starting URL: https://demoqa.com/upload-download

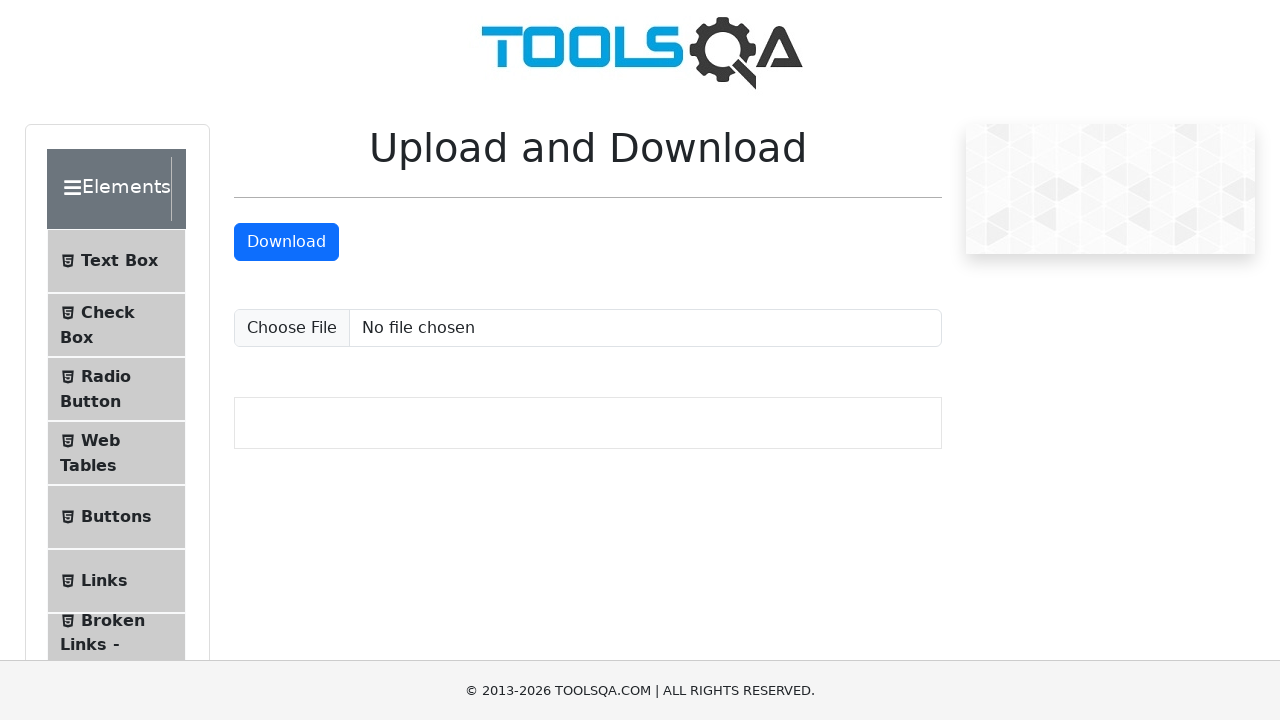

Download button became visible
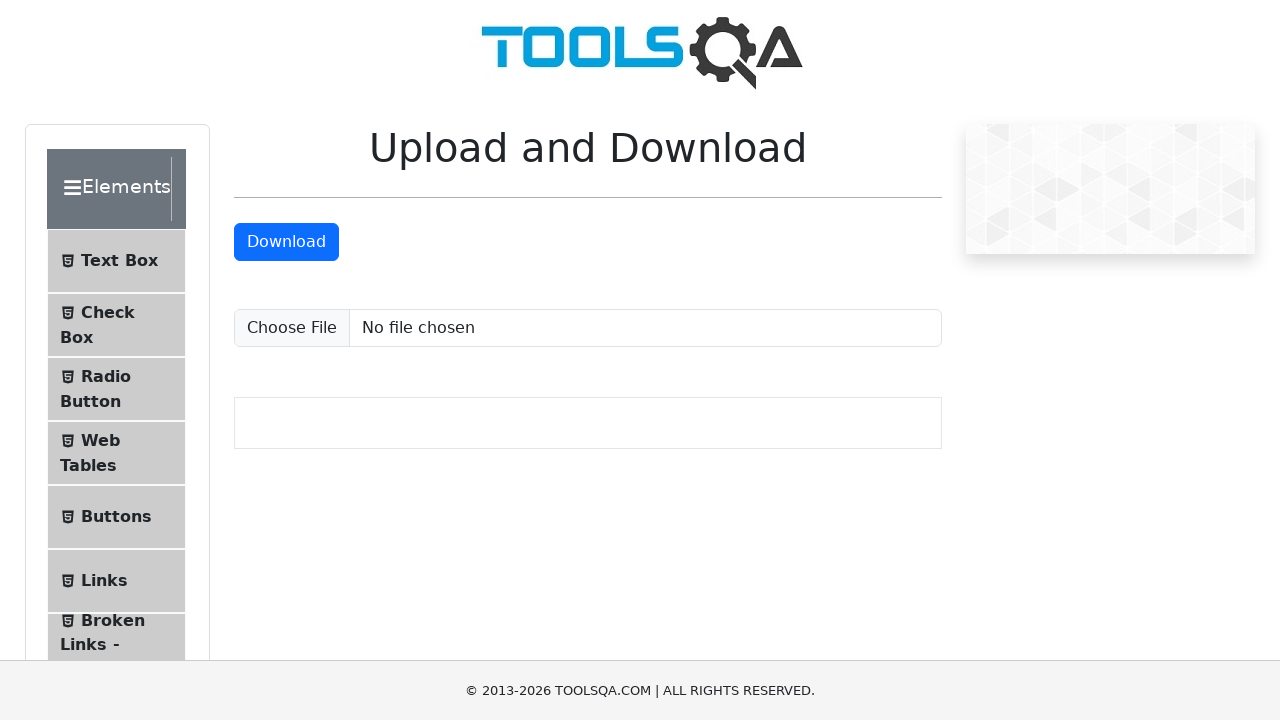

Clicked the download button to initiate file download at (286, 242) on #downloadButton
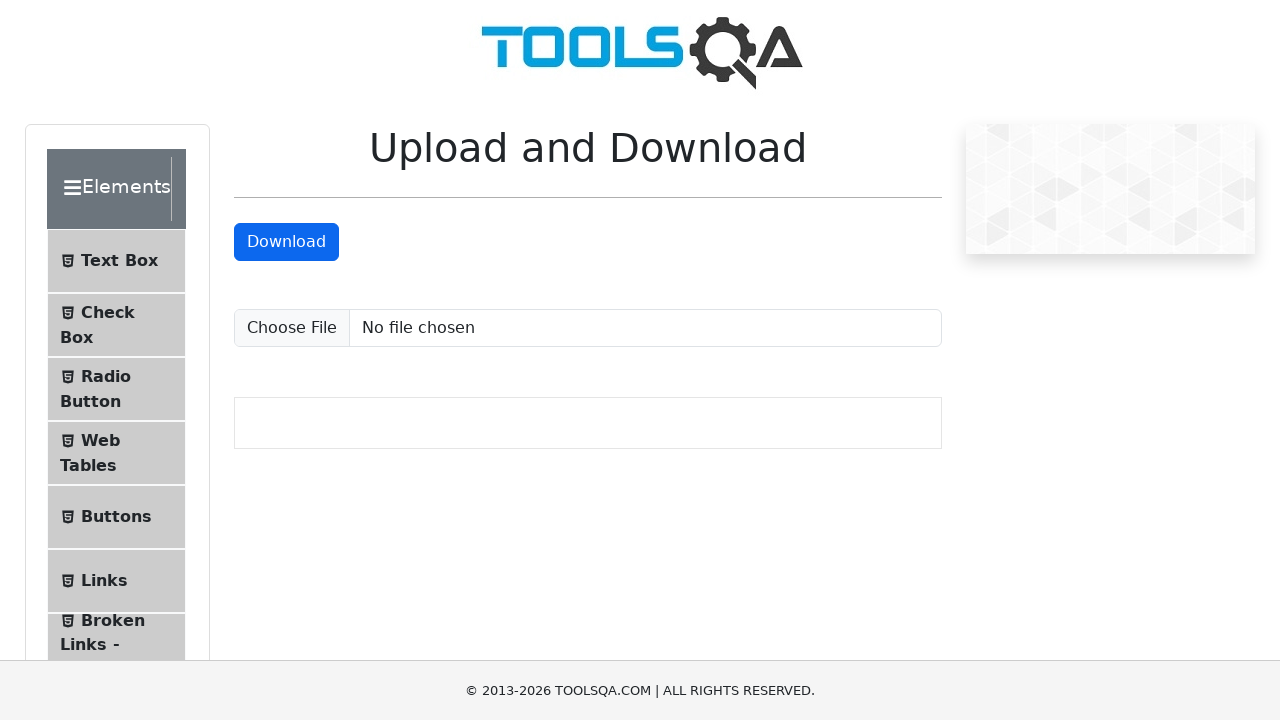

Waited 1000ms for download to start
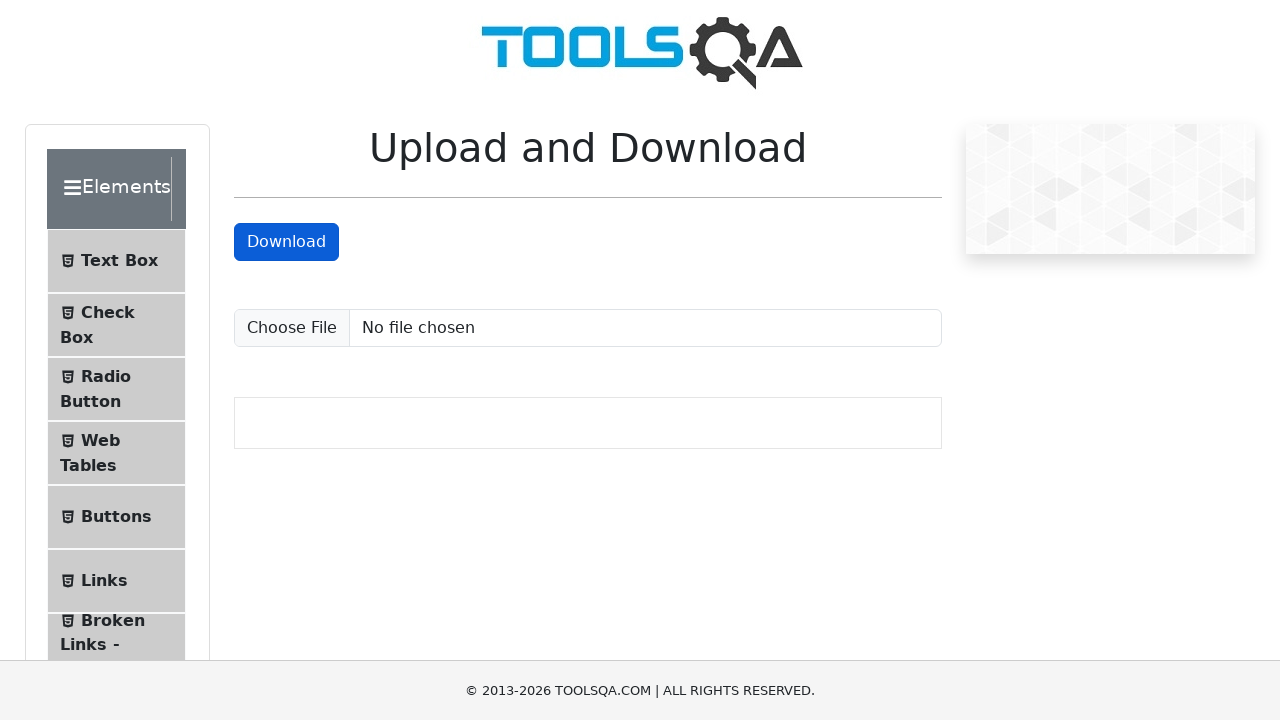

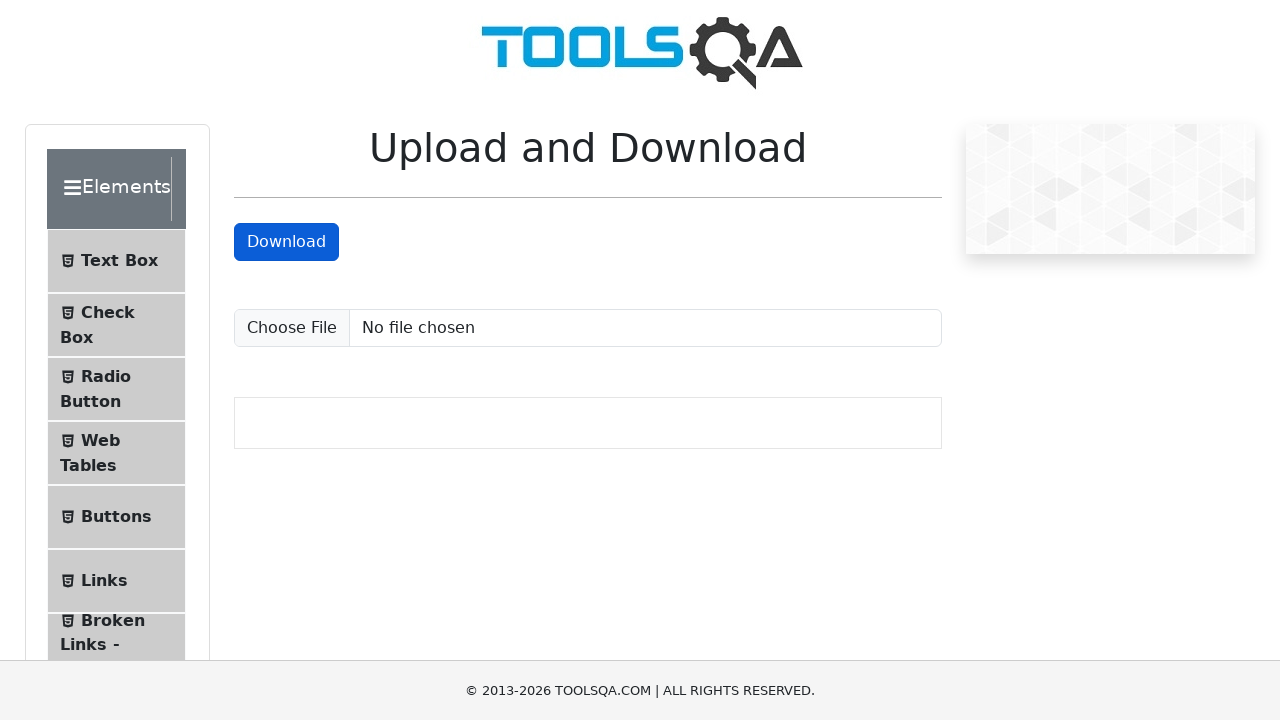